Navigates to the testotomasyonu homepage and waits for the page to load

Starting URL: https://www.testotomasyonu.com

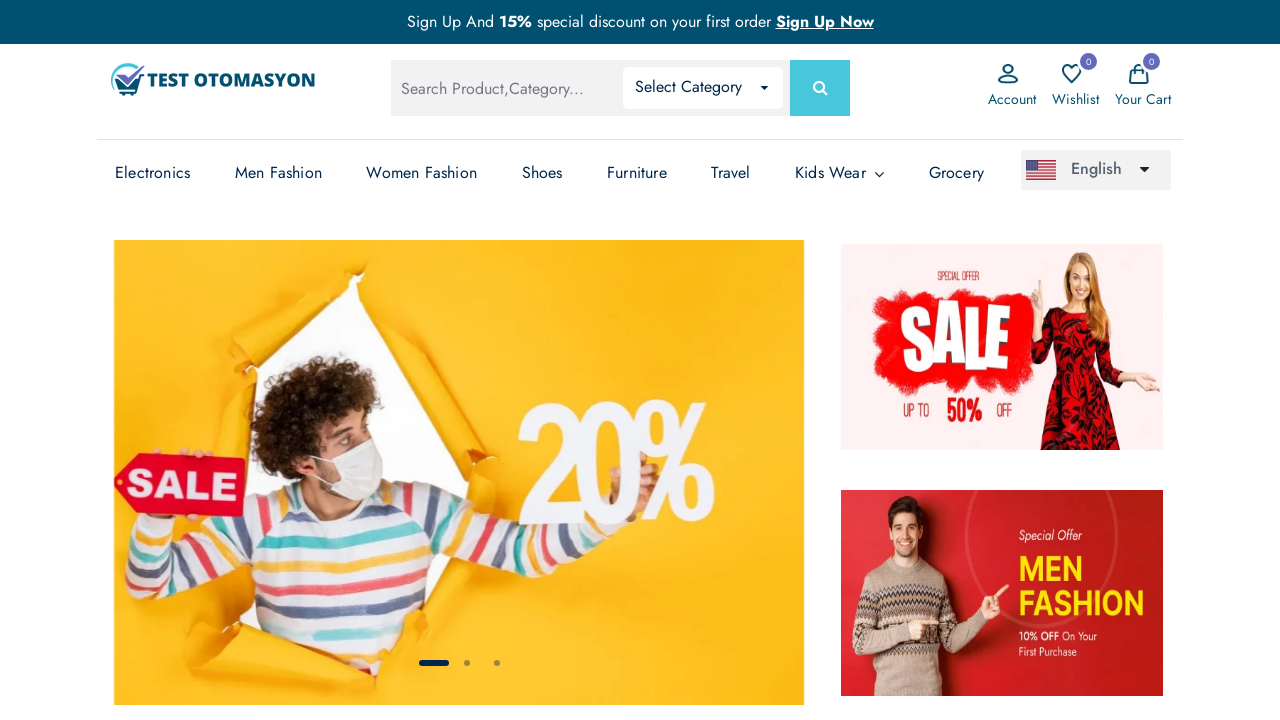

Navigated to testotomasyonu homepage
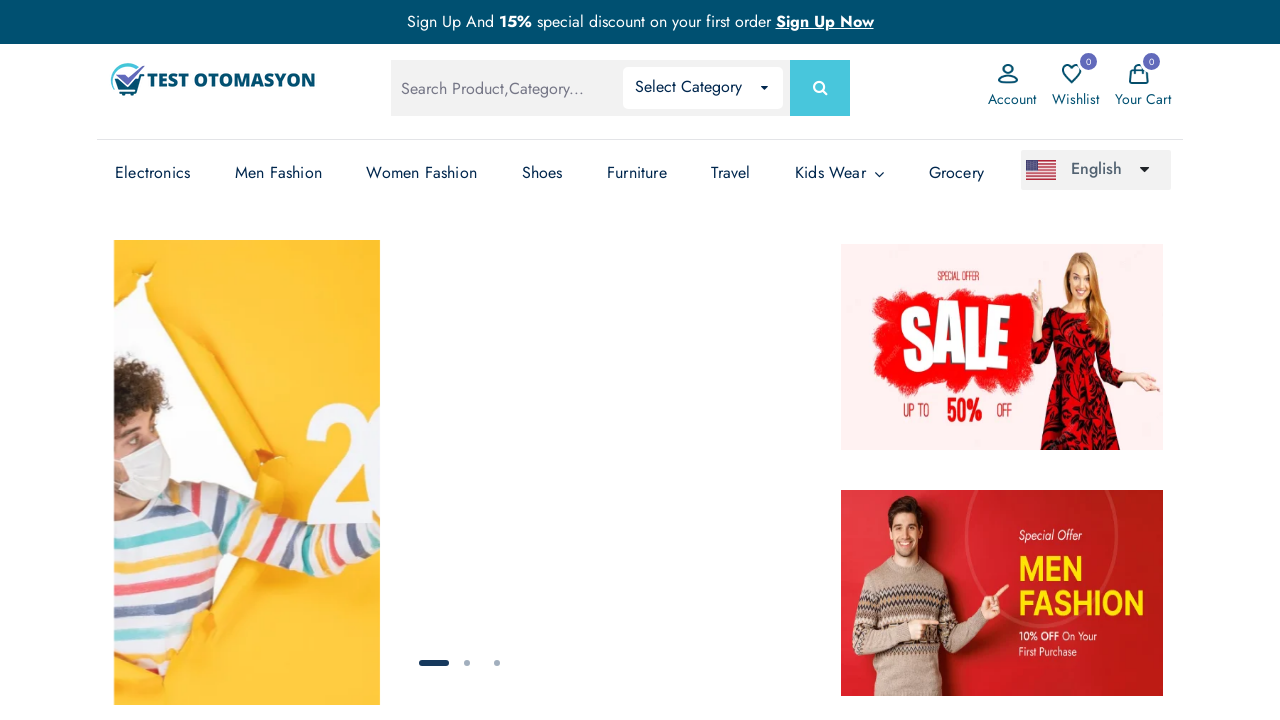

Page DOM content loaded successfully
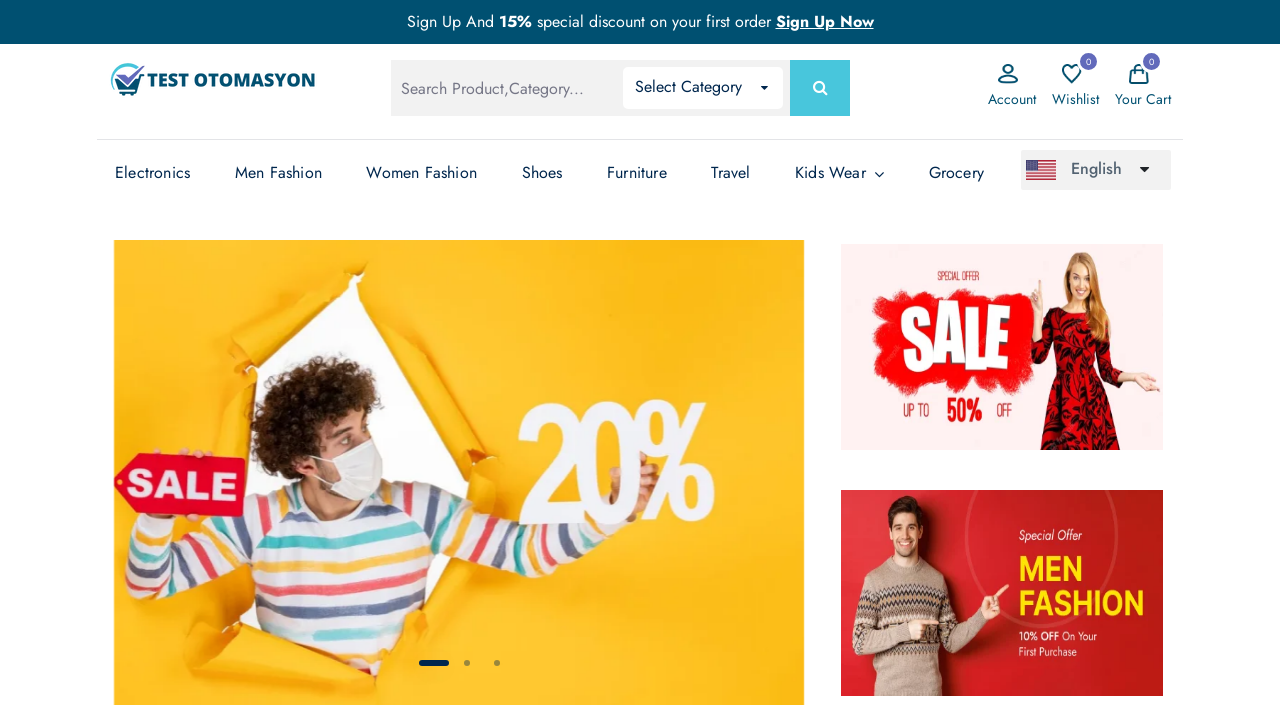

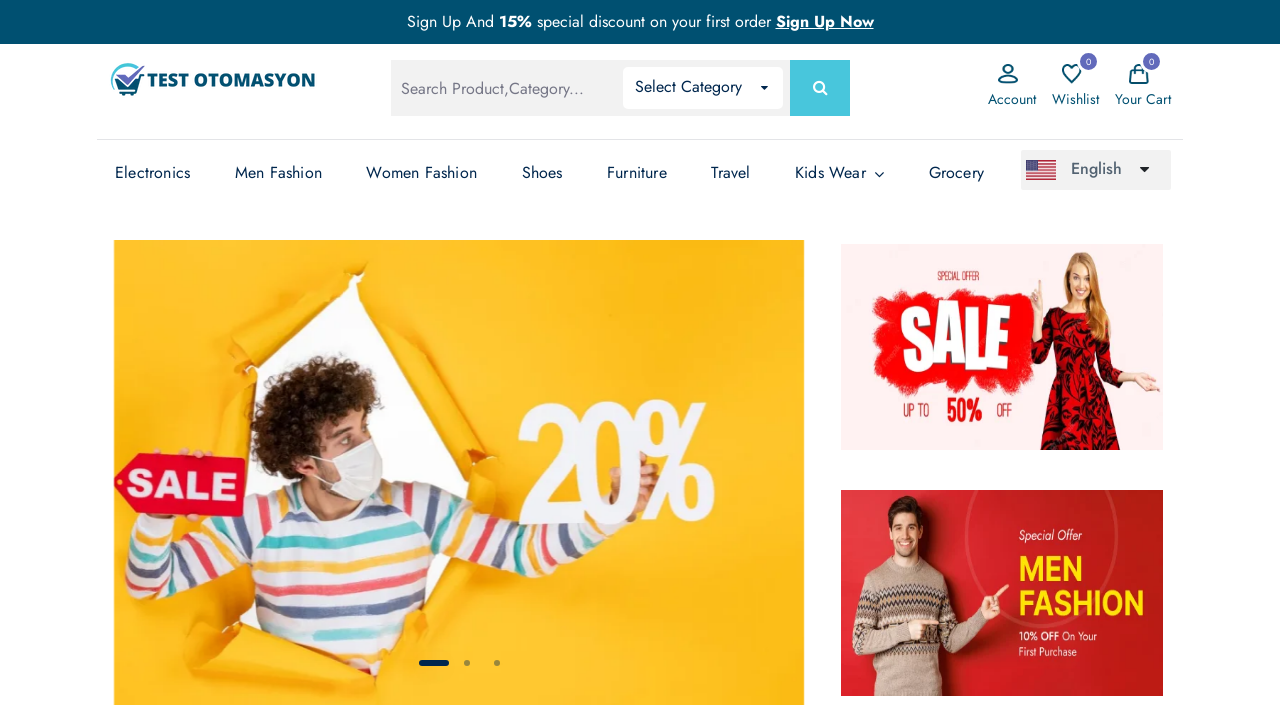